Tests checkbox and radio button interactions on a Selenium practice site by selecting the 'Bicycle' checkbox and clicking the 'Magazines' radio button

Starting URL: https://chandanachaitanya.github.io/selenium-practice-site/

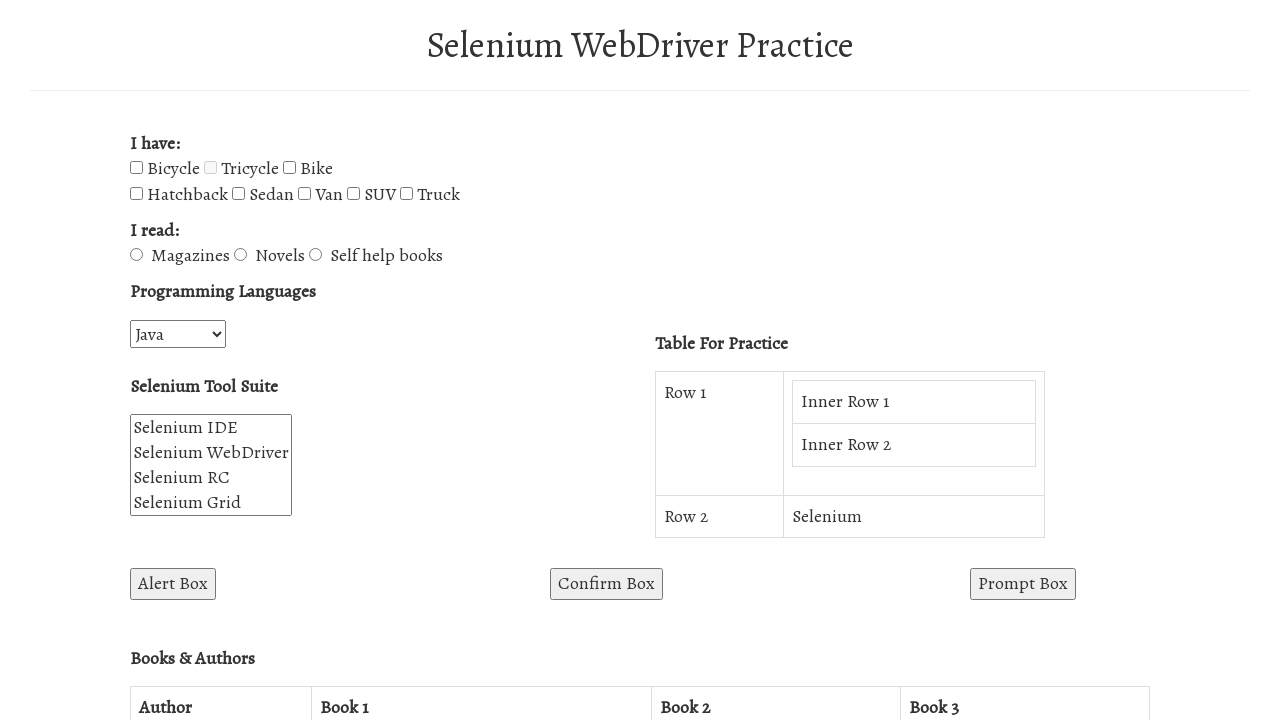

Navigated to Selenium practice site
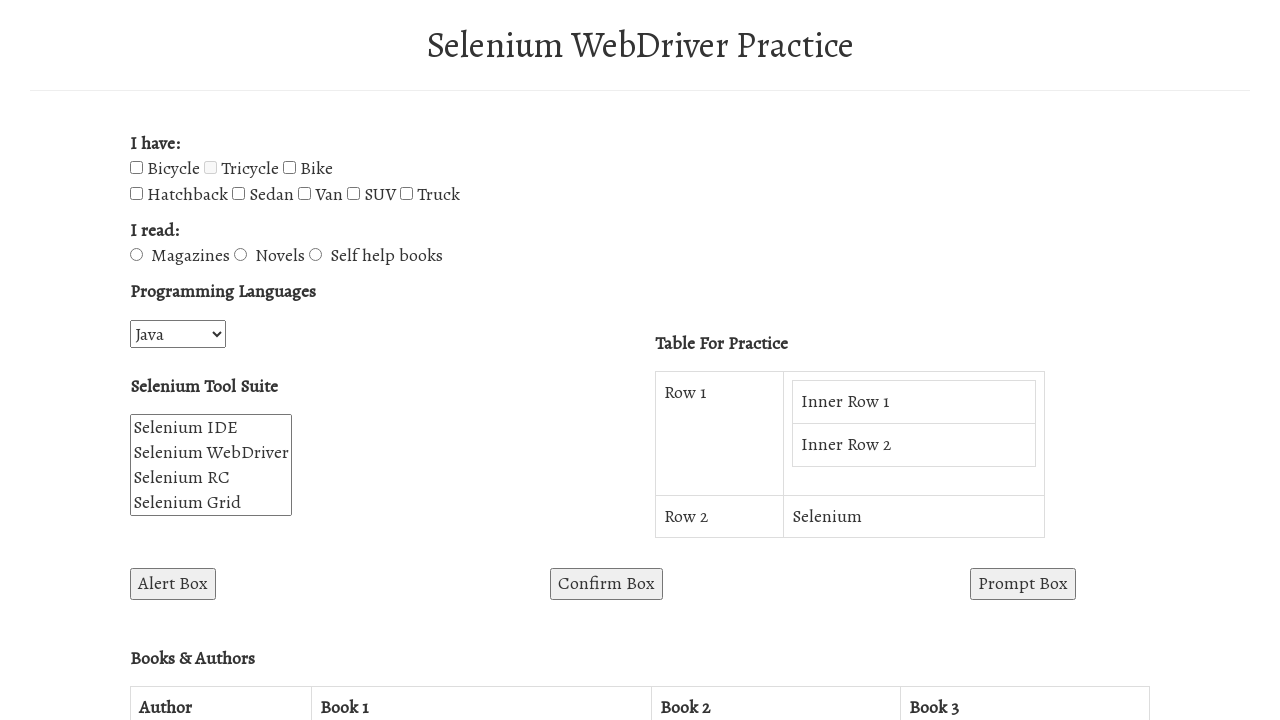

Clicked the 'Bicycle' checkbox at (136, 168) on input[name='vehicle1']
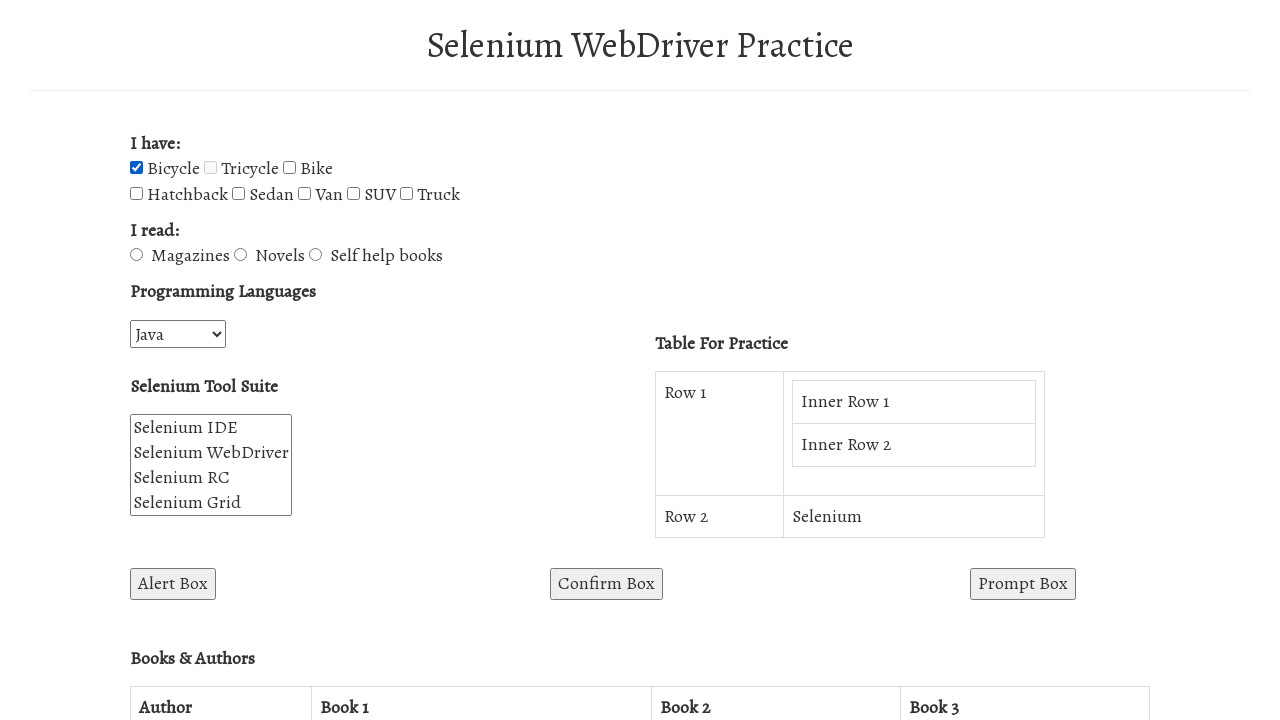

Clicked the 'Magazines' radio button at (136, 255) on input[value='Magazines']
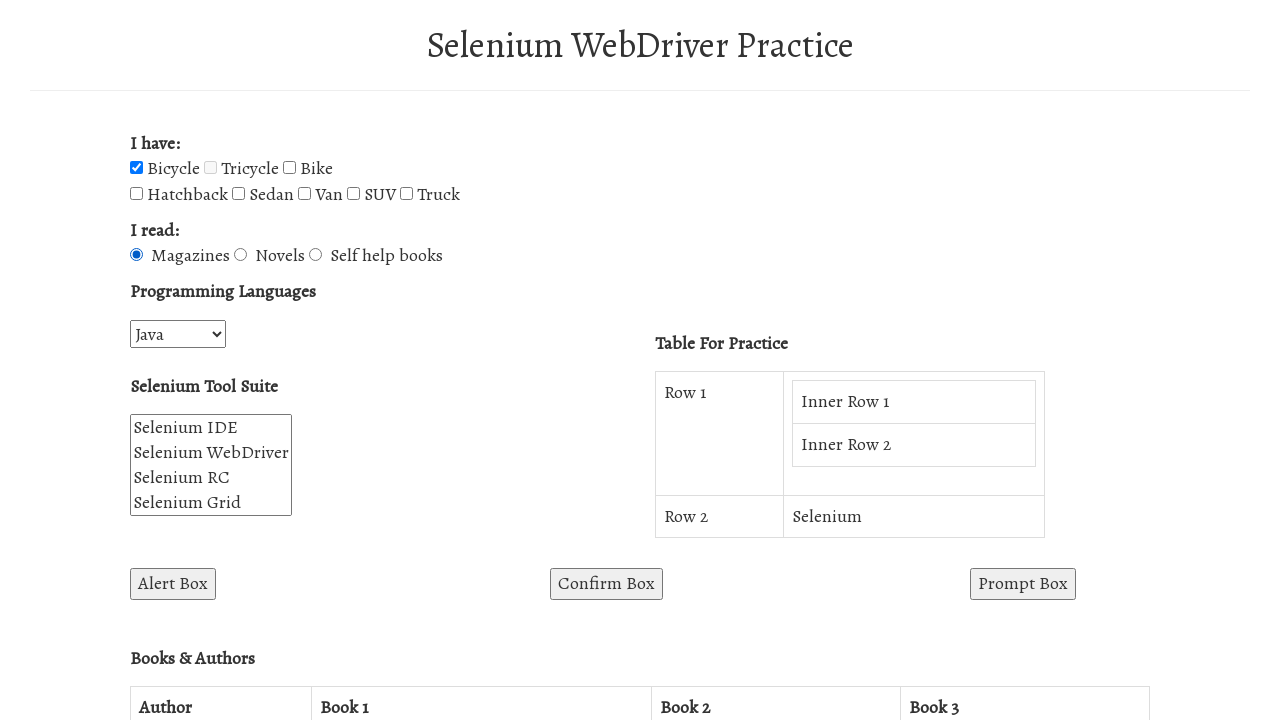

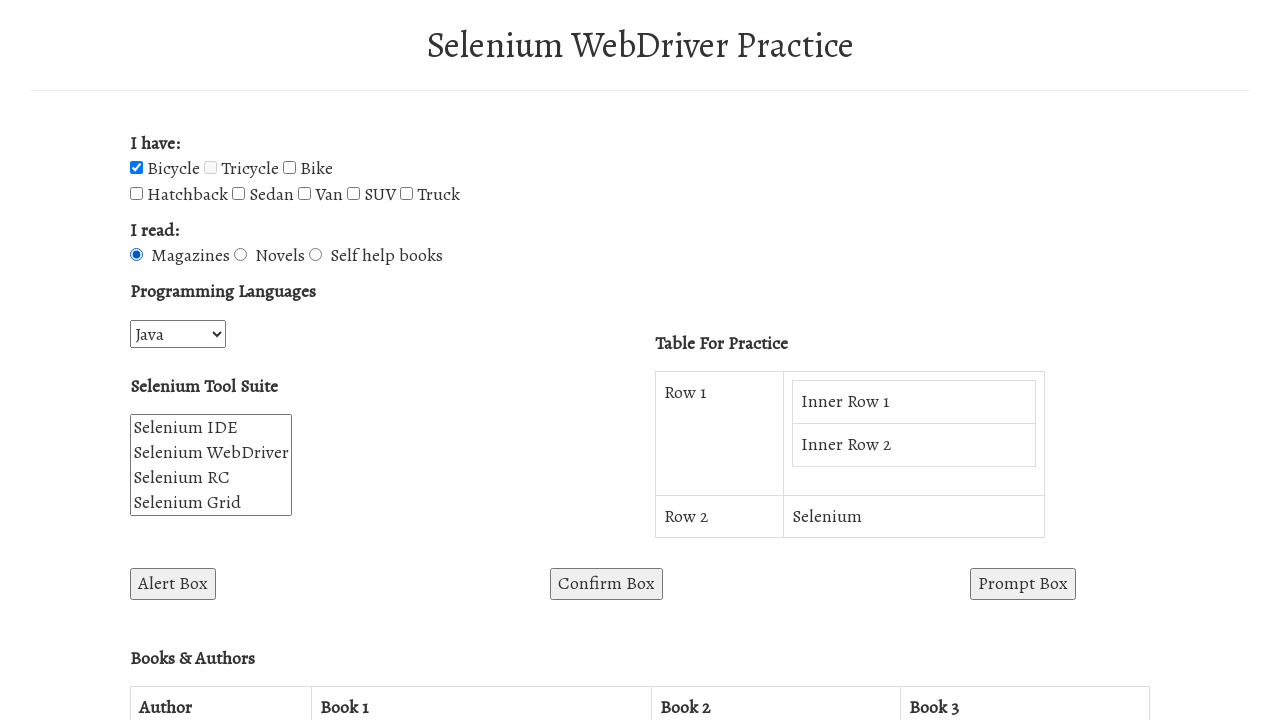